Tests that the counter displays the correct number of todo items

Starting URL: https://demo.playwright.dev/todomvc

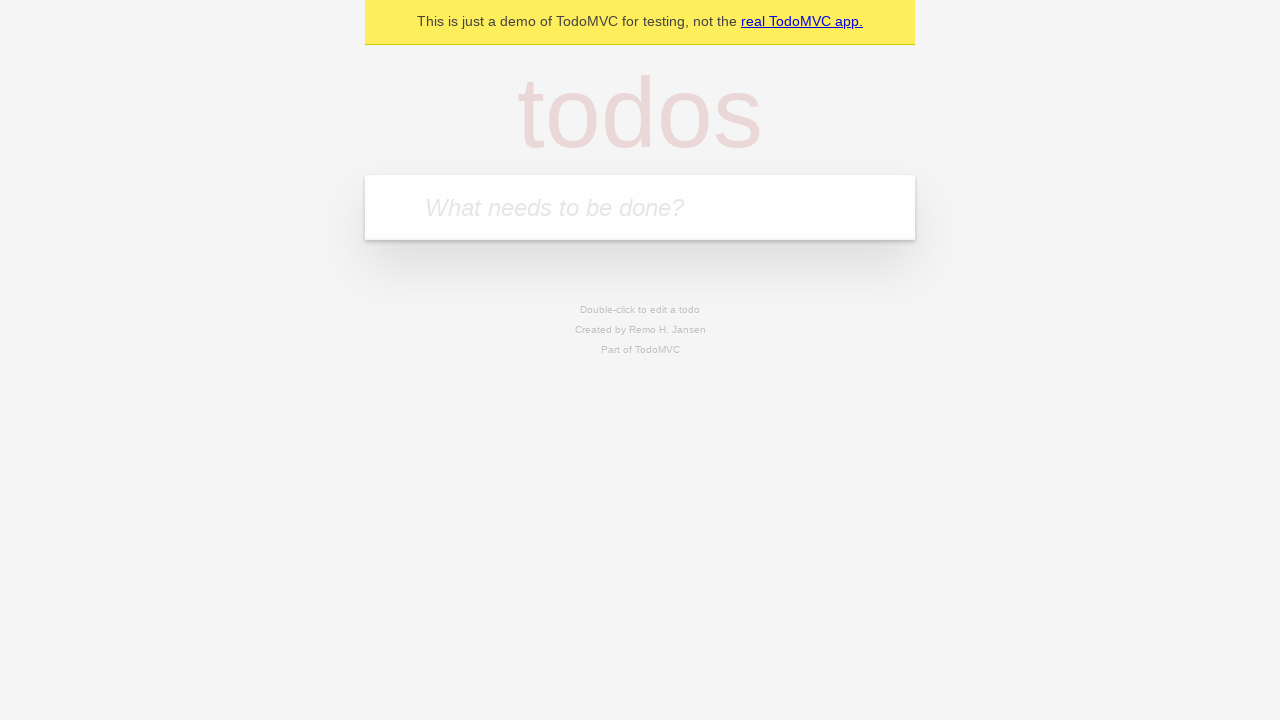

Filled new todo input with 'Book doctor appointment' on .new-todo
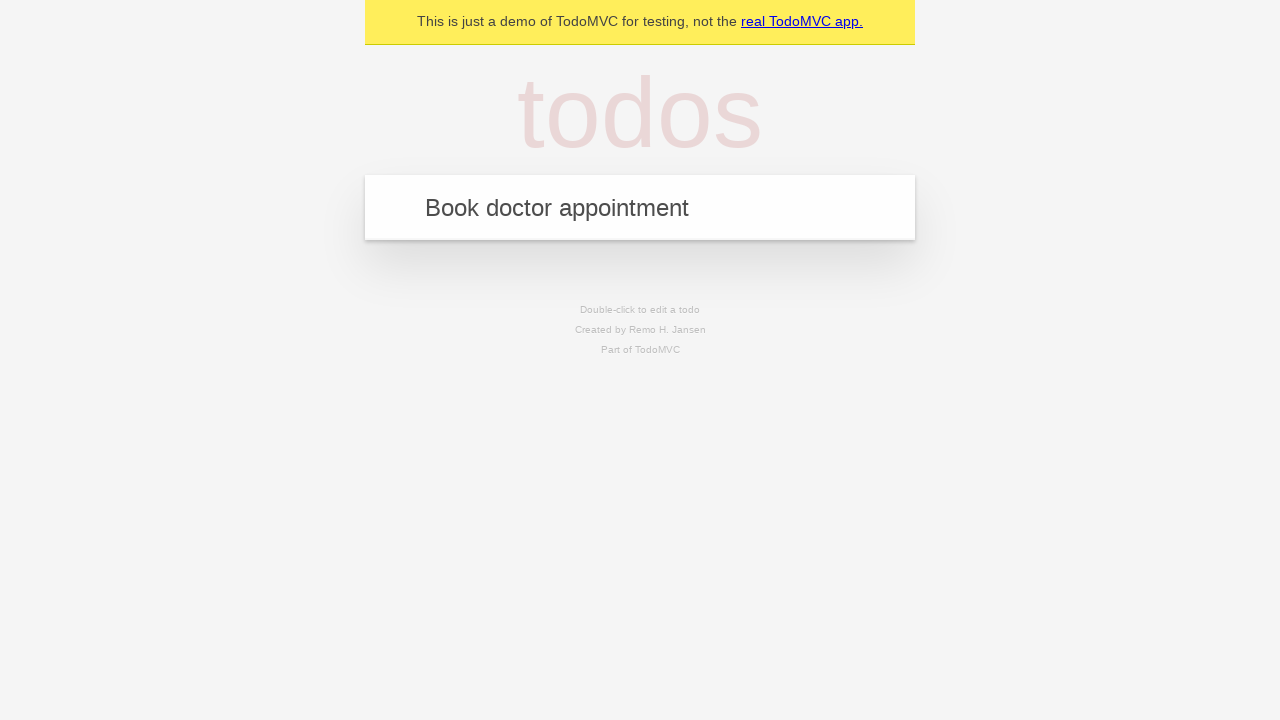

Pressed Enter to add first todo item on .new-todo
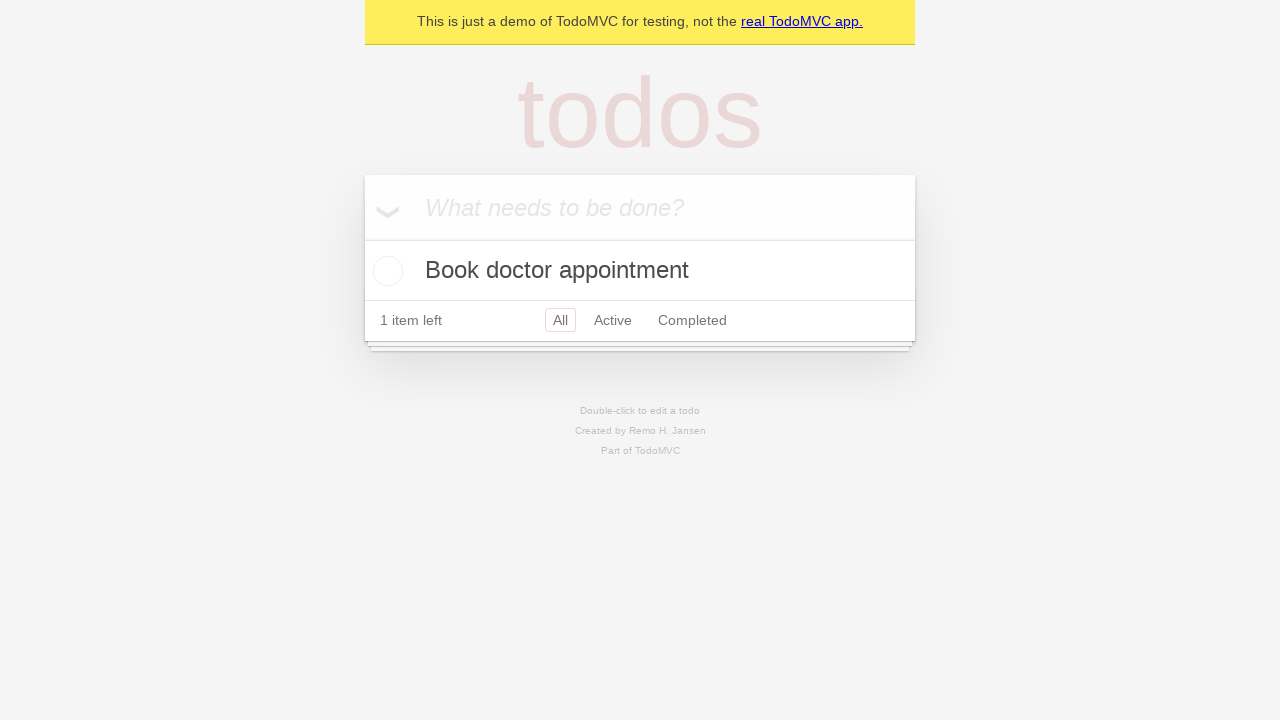

Verified counter displays '1 item left'
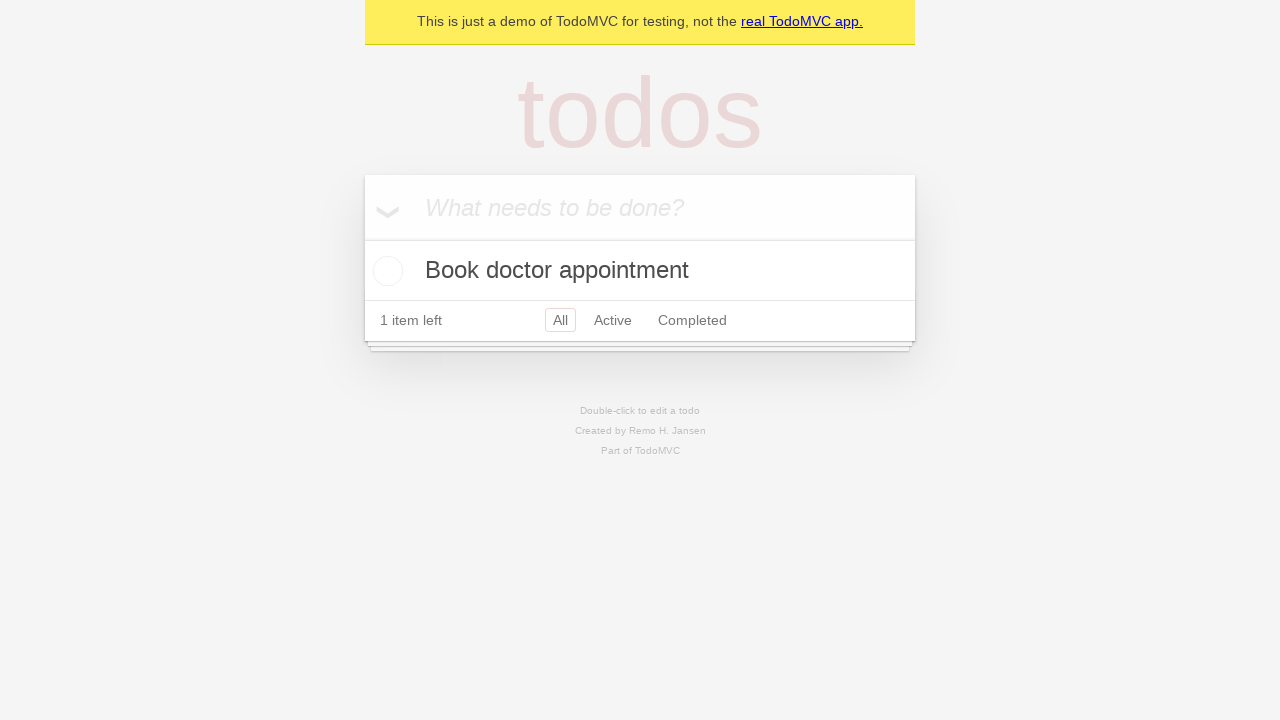

Filled new todo input with 'Buy birthday gift for Mom' on .new-todo
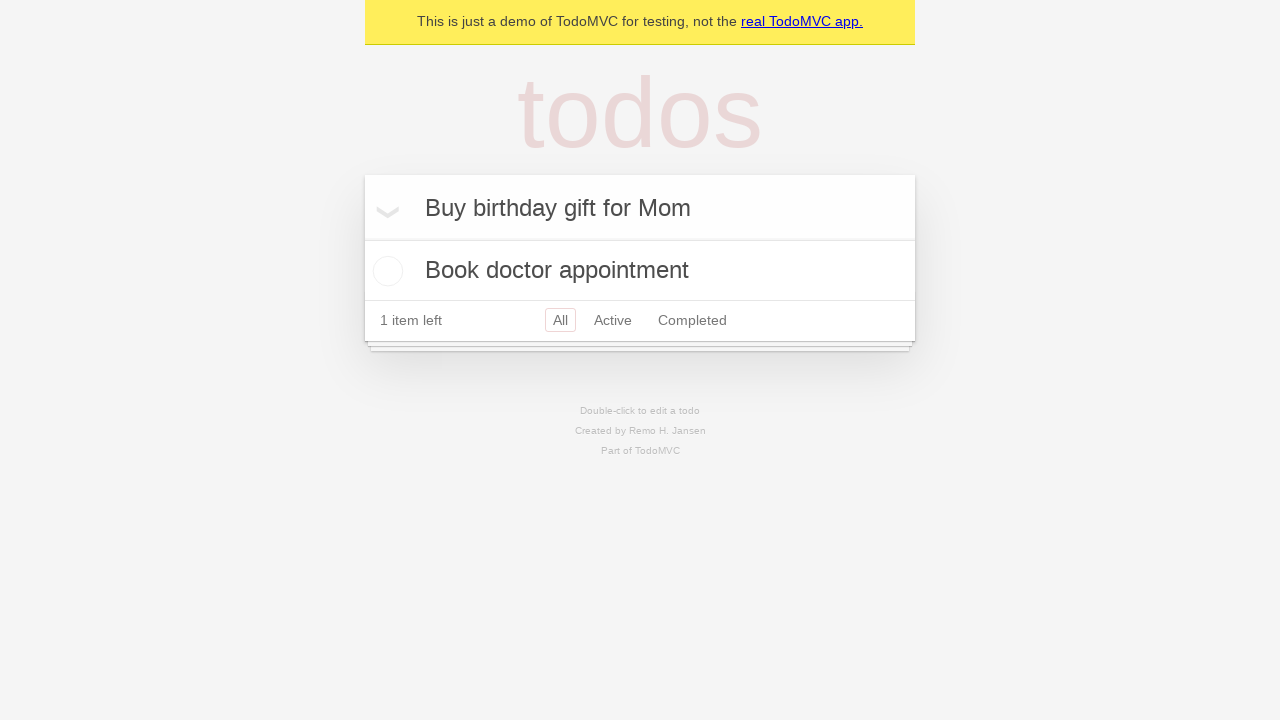

Pressed Enter to add second todo item on .new-todo
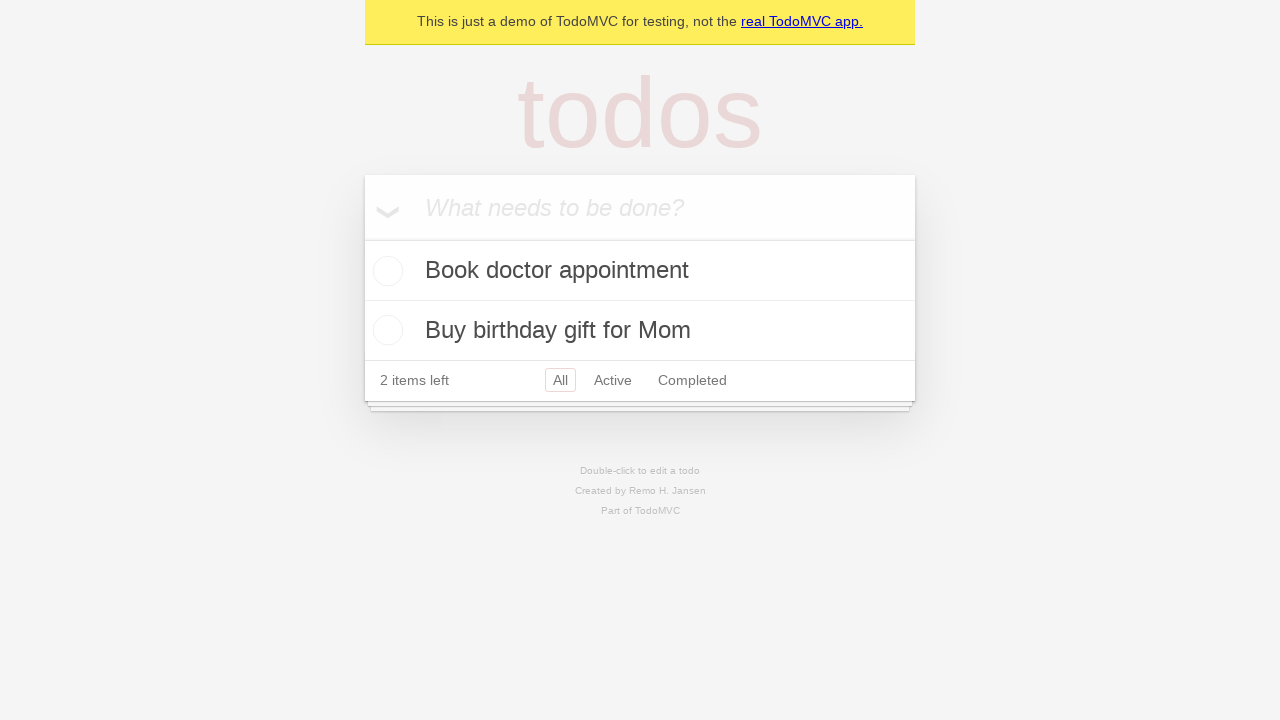

Verified counter displays '2 items left'
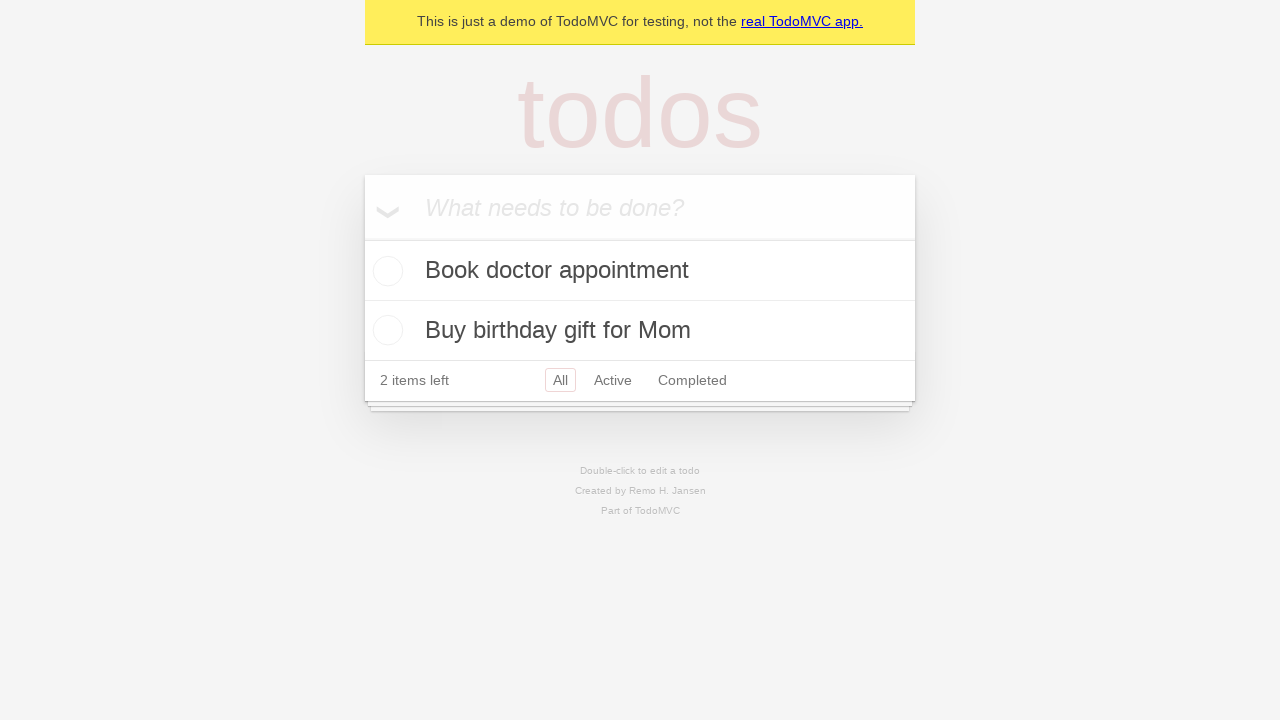

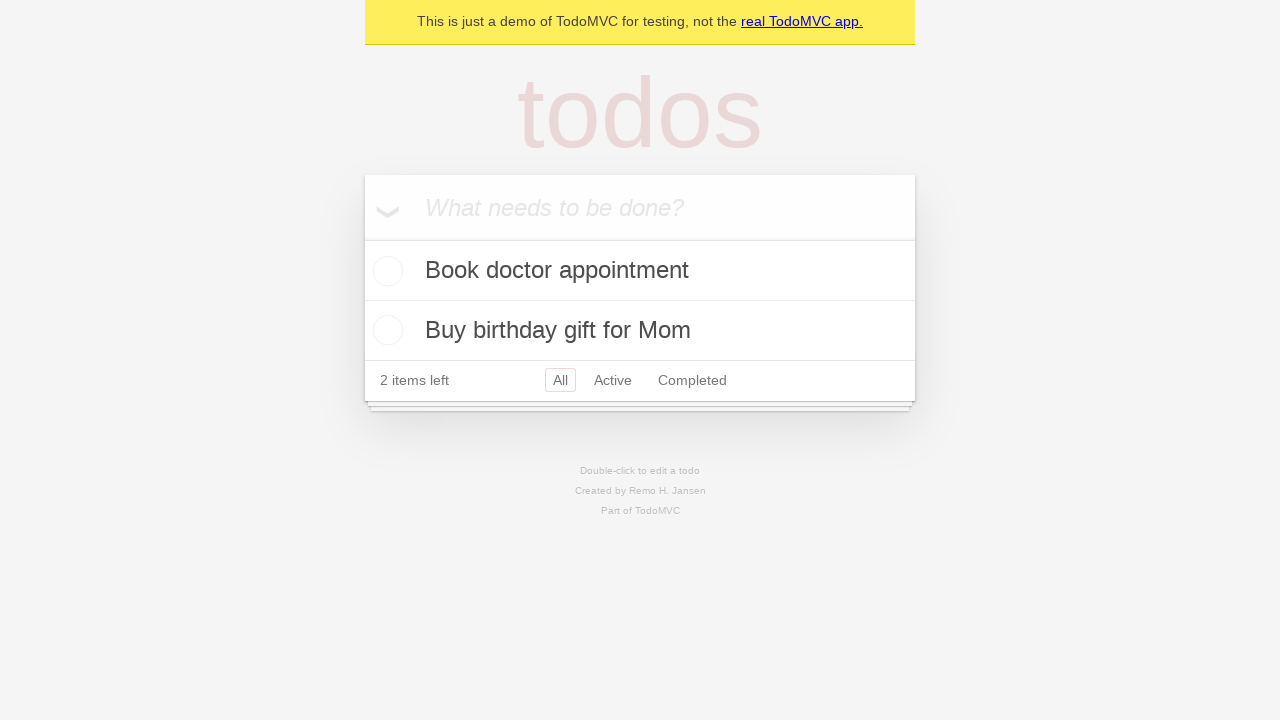